Tests a math form by reading a value from the page, calculating a mathematical result (log of absolute value of 12*sin(x)), entering it into a form field, checking required checkboxes/radio buttons, and submitting the form.

Starting URL: http://suninjuly.github.io/math.html

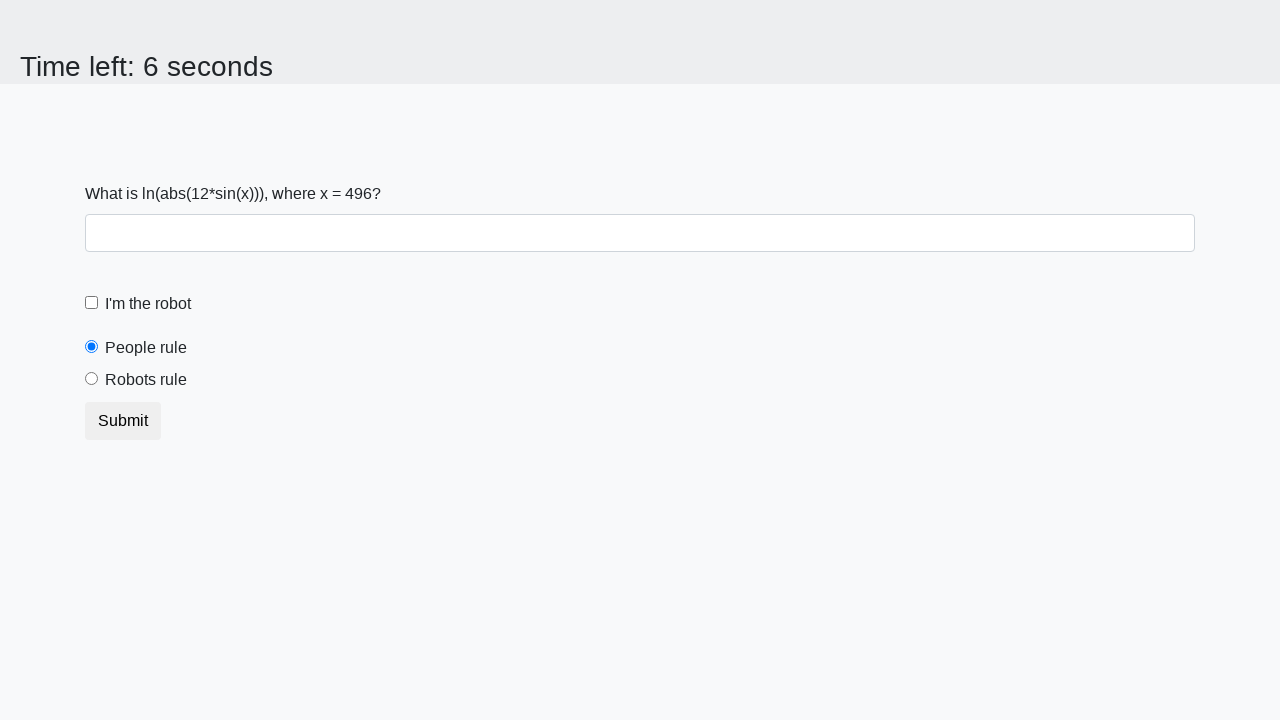

Located the x value element on the math form
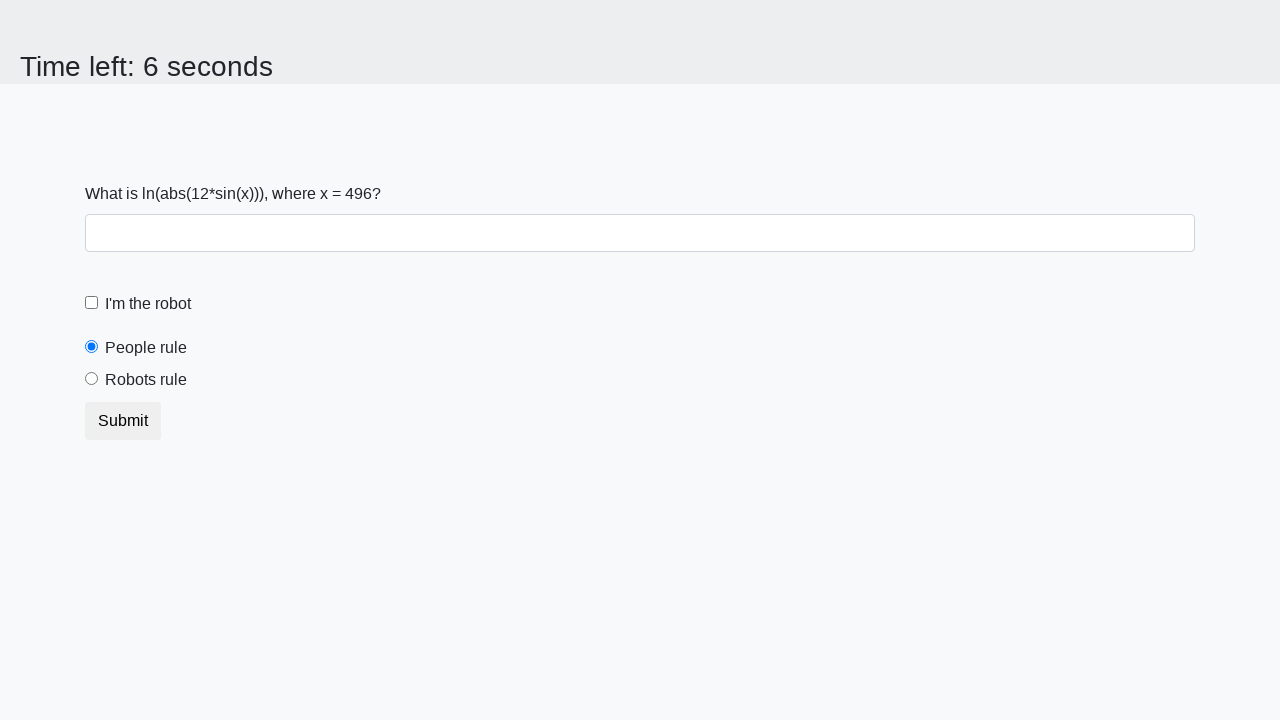

Extracted x value text from the element
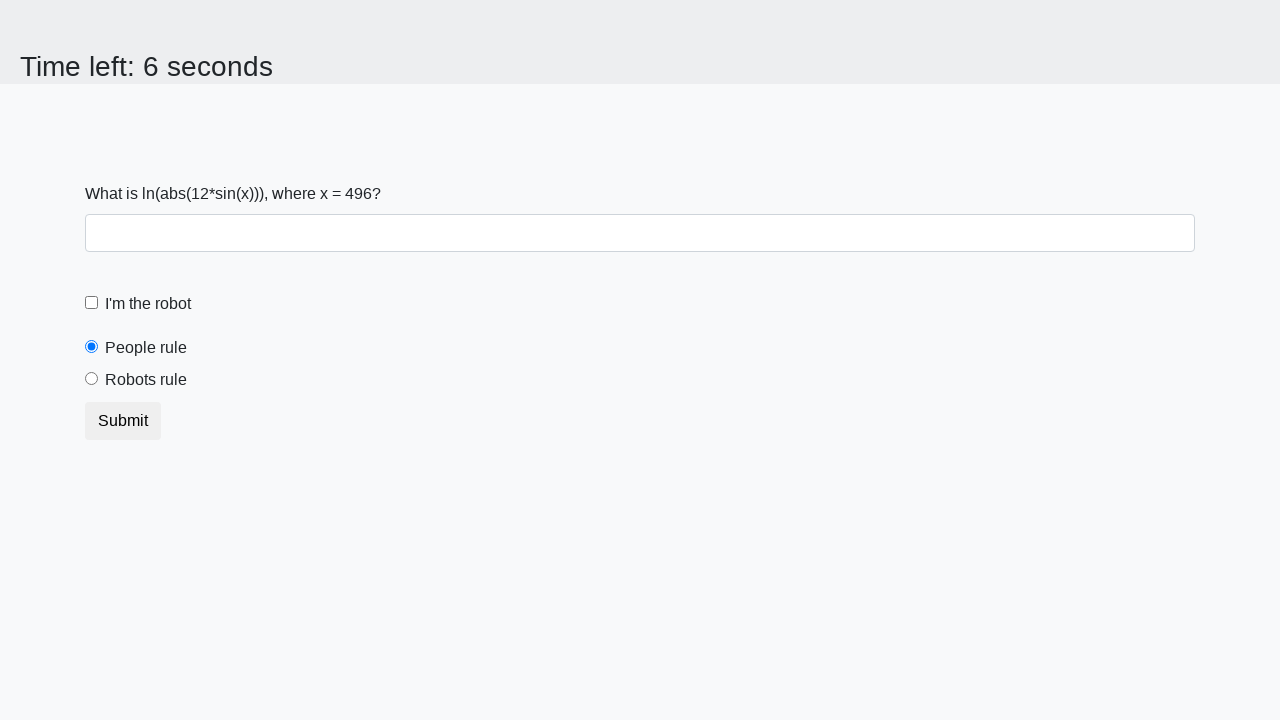

Converted x text to integer: 496
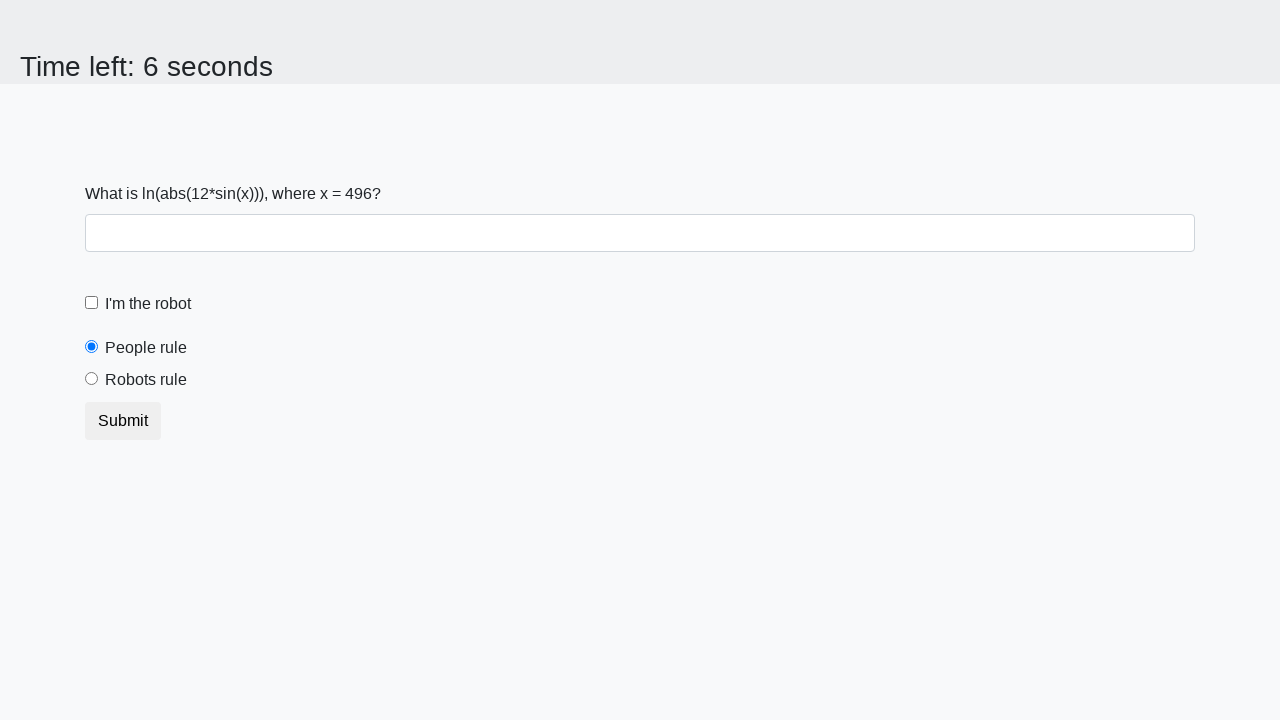

Calculated mathematical result: ln(|12*sin(496)|) = 1.4719488352935506
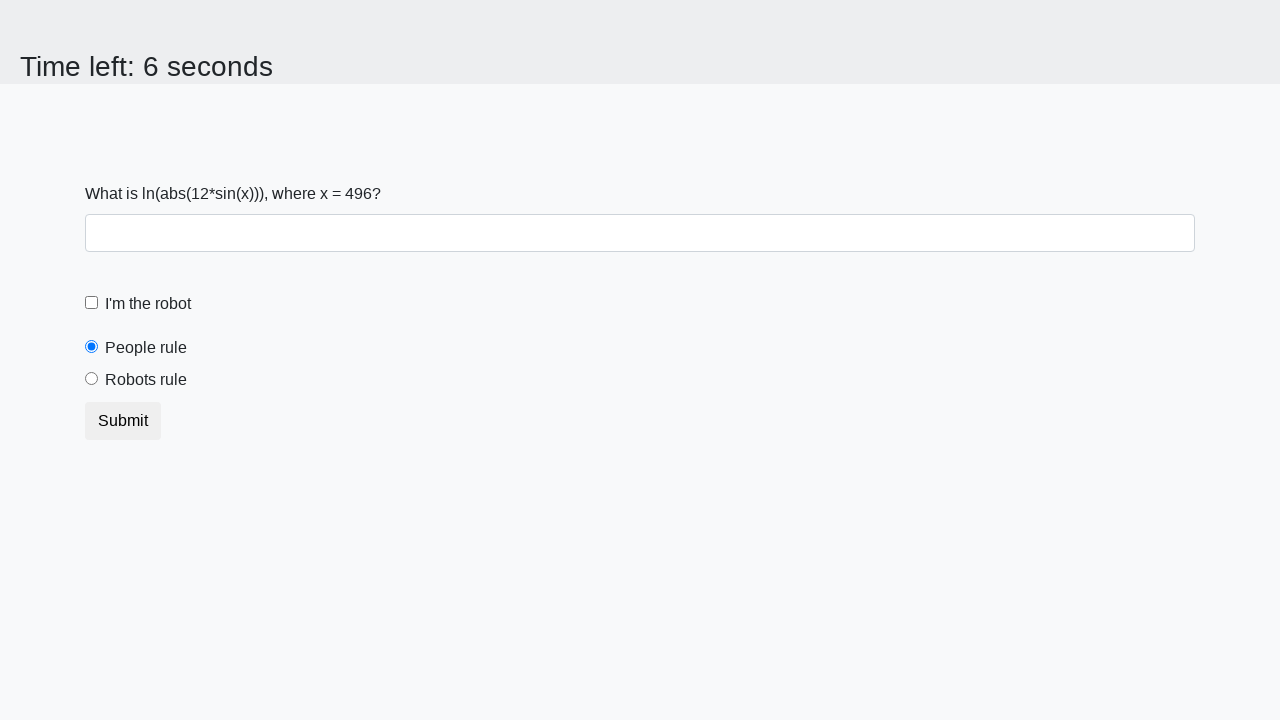

Filled form field with calculated value: 1.4719488352935506 on input.form-control
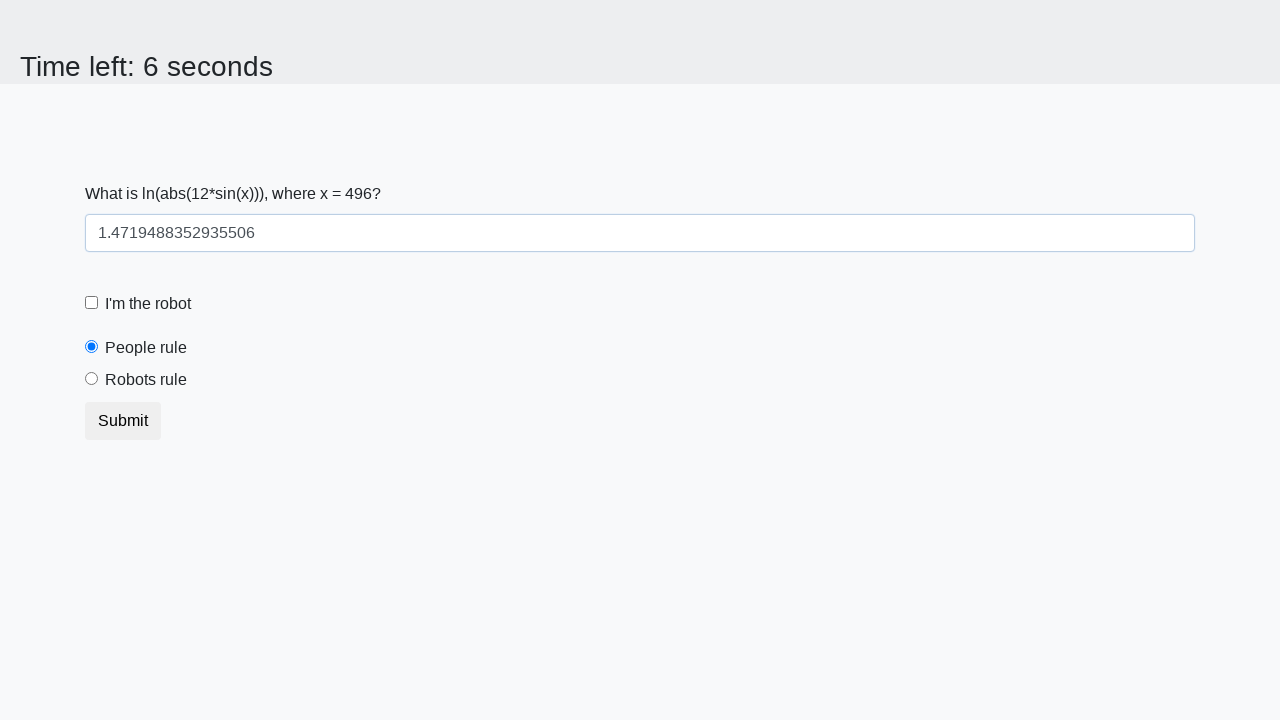

Checked the robot confirmation checkbox at (92, 303) on input.form-check-input
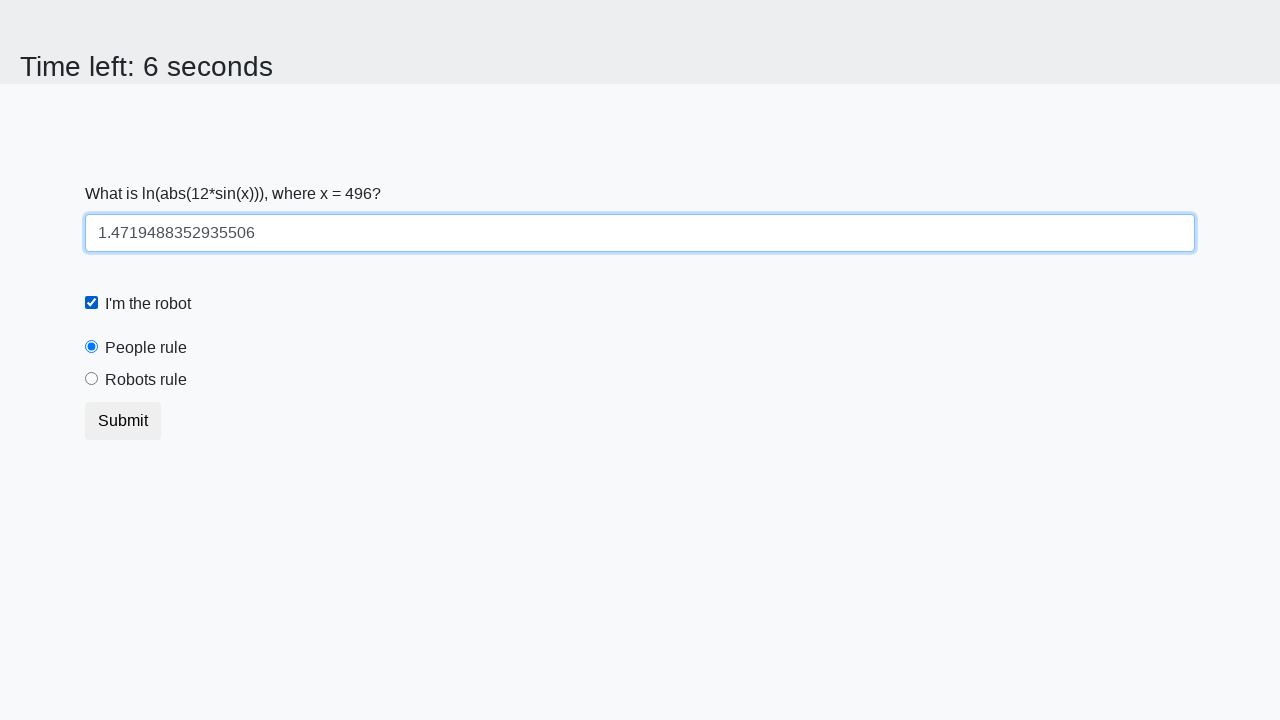

Clicked the rules acceptance radio button at (146, 380) on .form-check.form-radio-custom .form-check-label
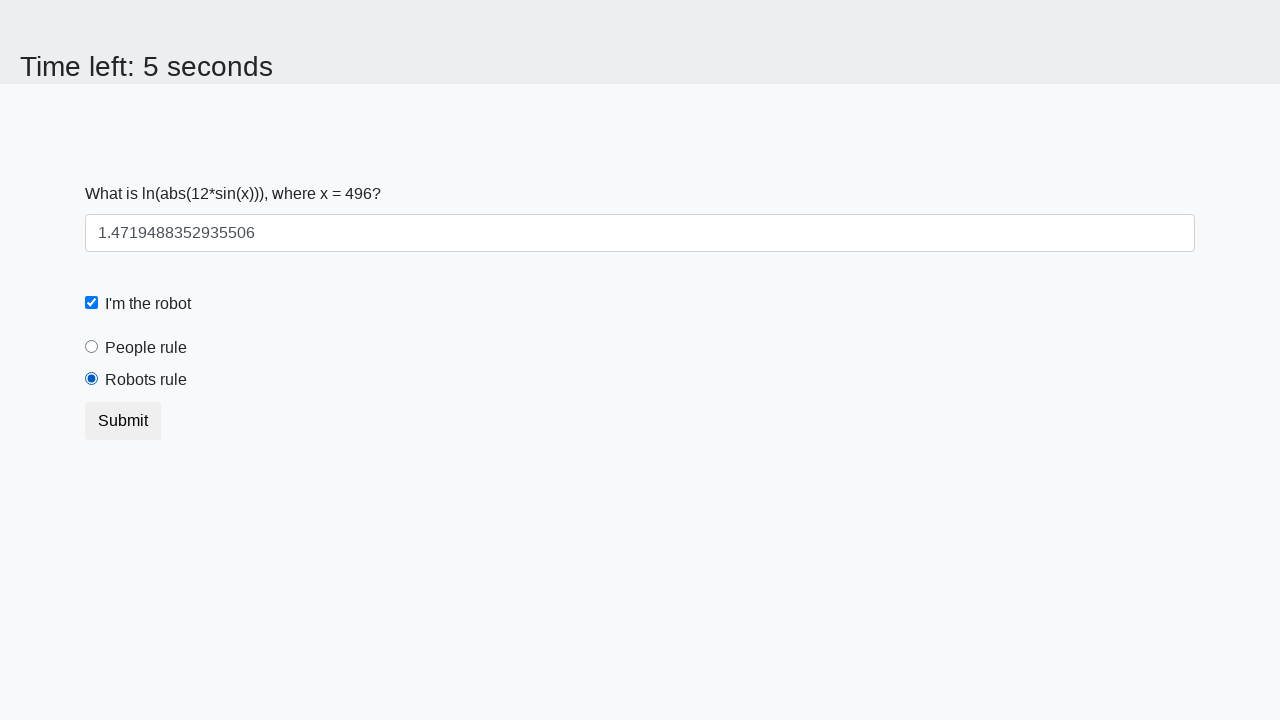

Clicked the submit button to complete the form at (123, 421) on .btn.btn-default
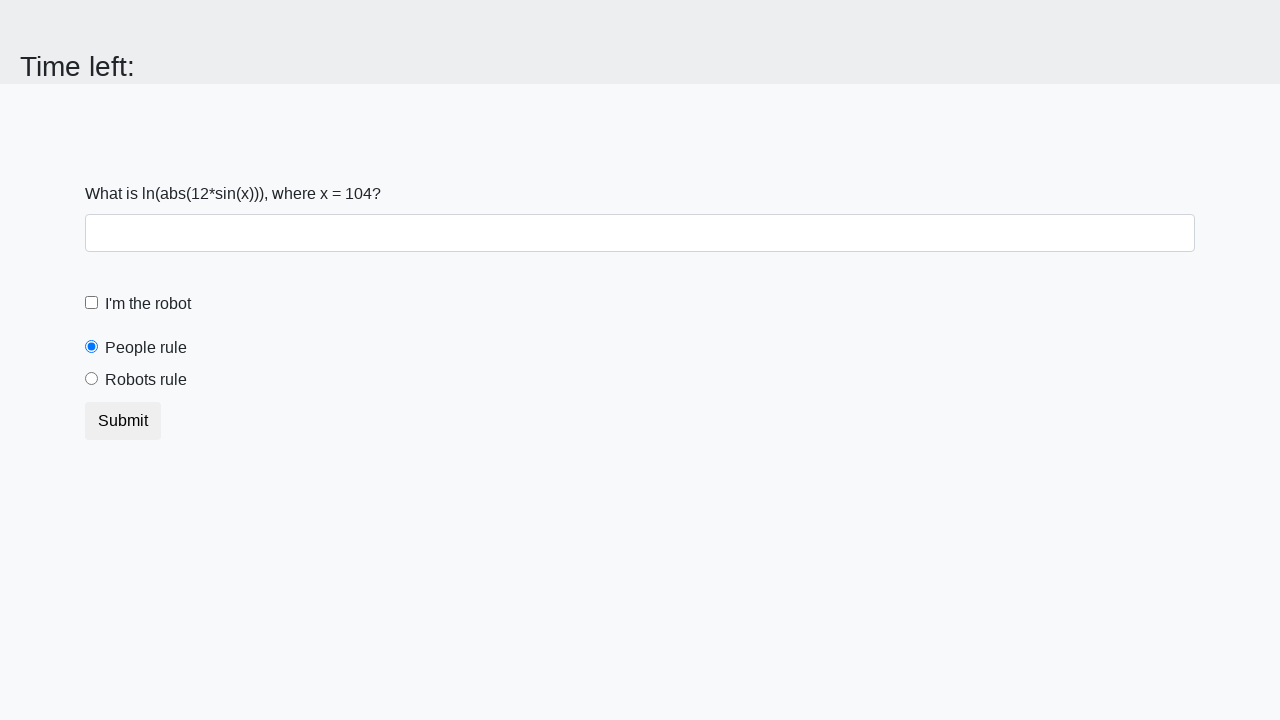

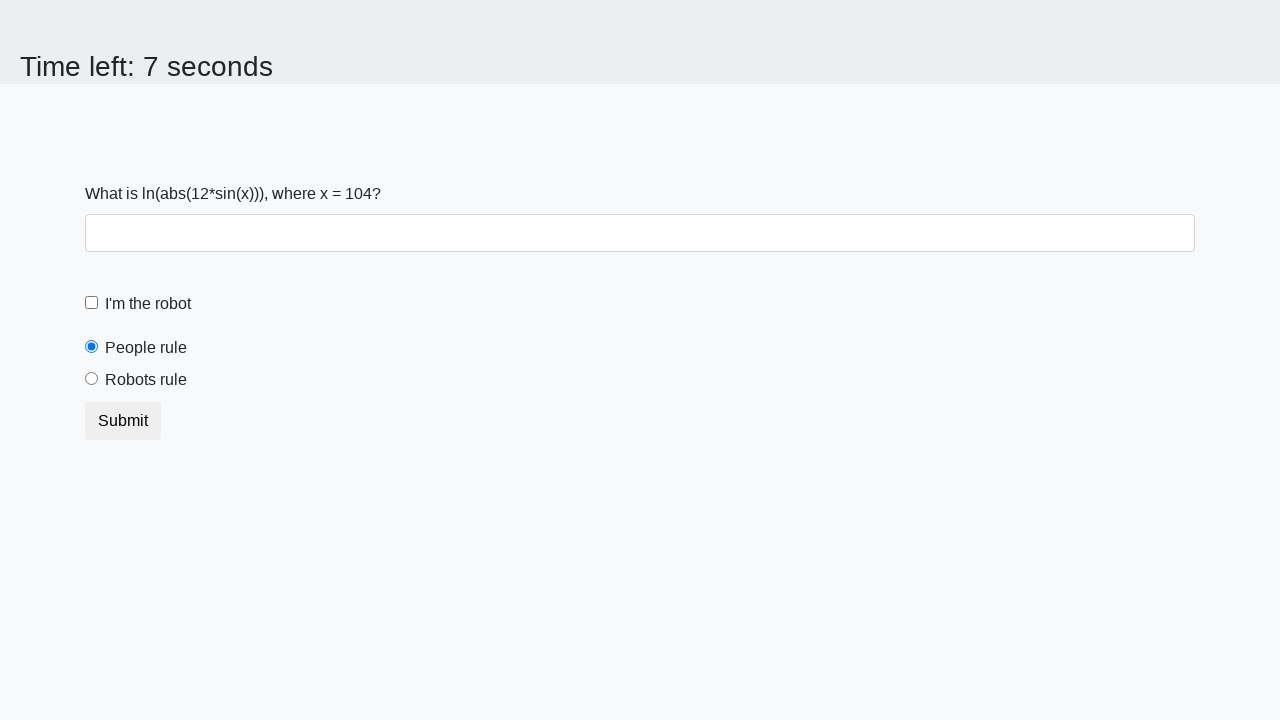